Navigates to the OrangeHRM demo site and verifies the page loads by checking for the page title

Starting URL: https://opensource-demo.orangehrmlive.com/

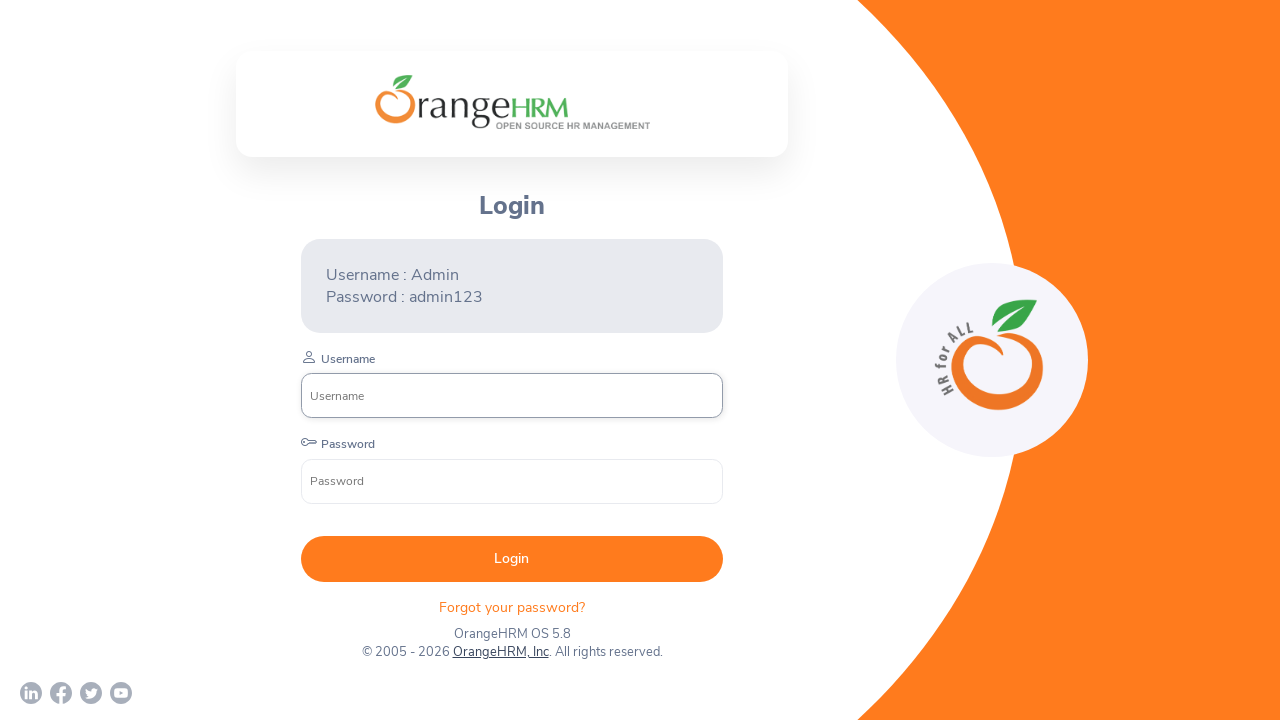

Waited for page to reach domcontentloaded state
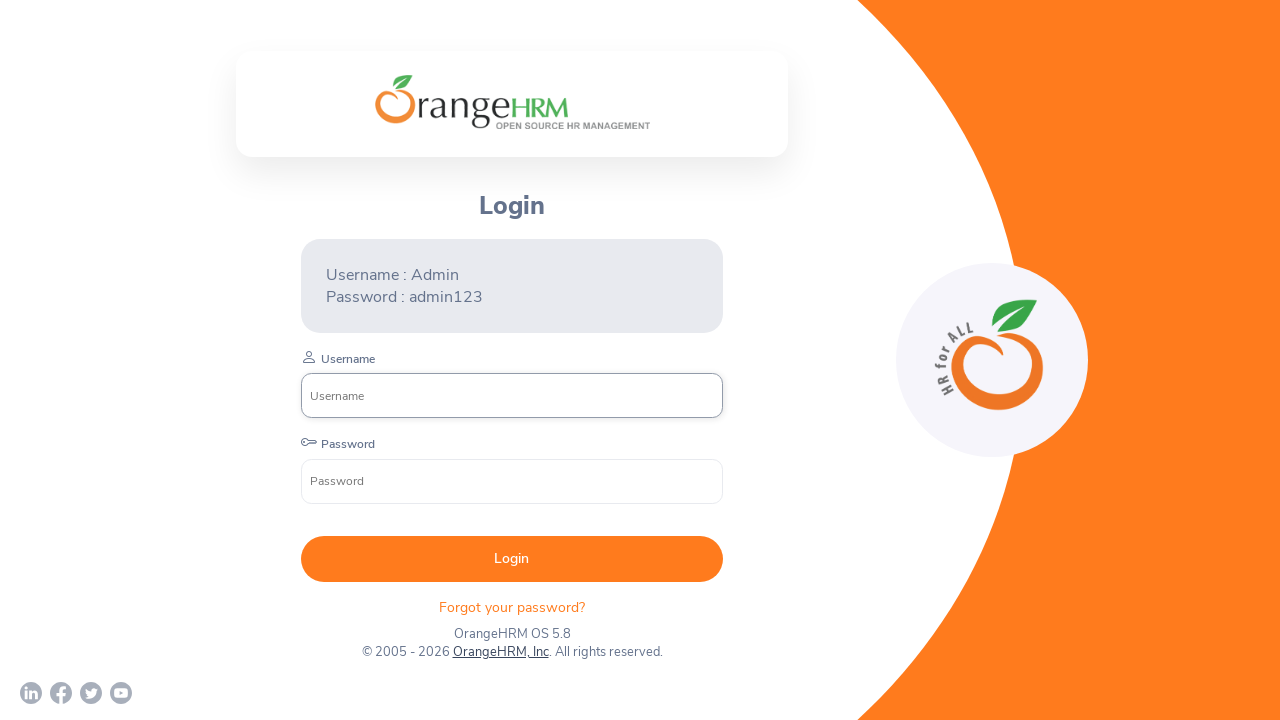

Verified page title contains 'OrangeHRM'
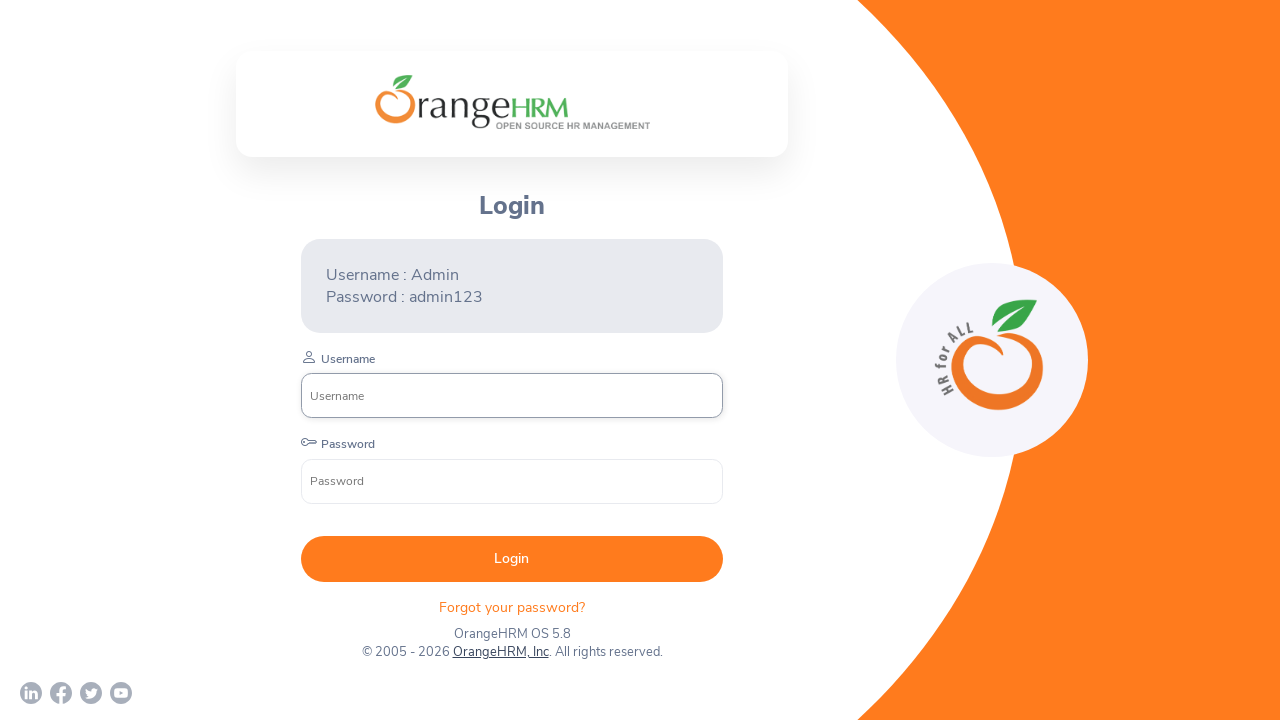

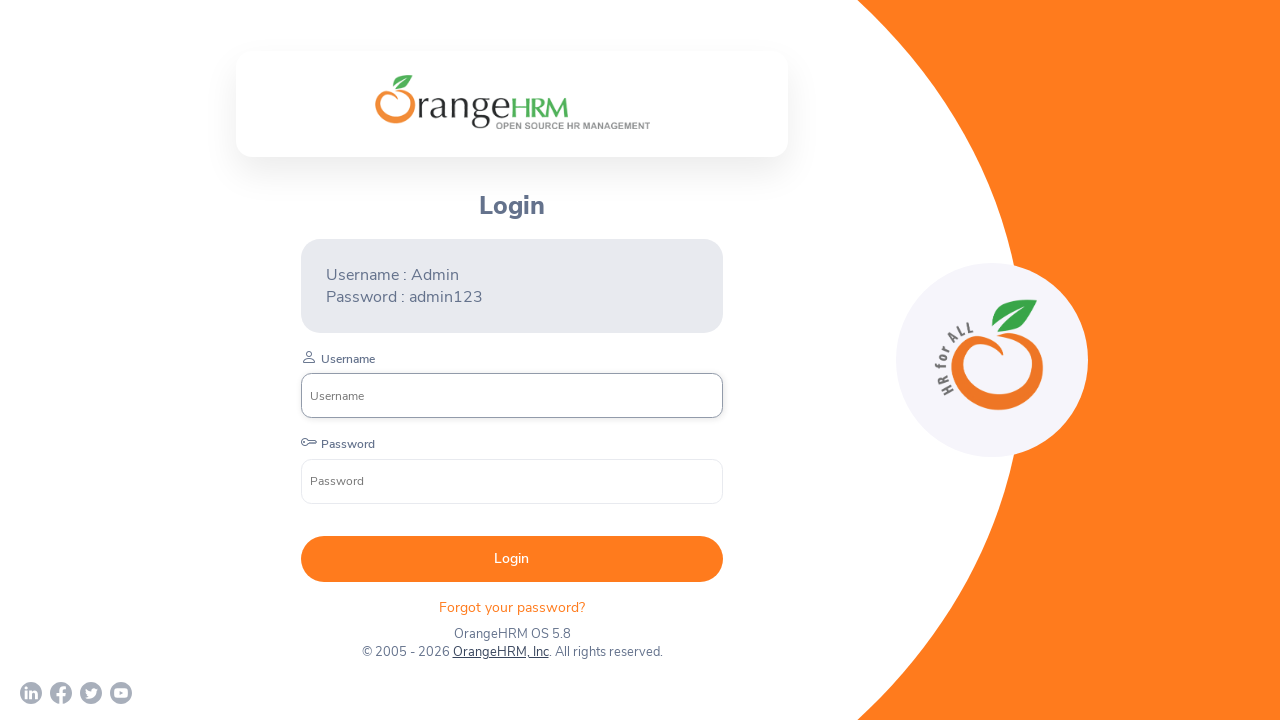